Tests the Python.org website search functionality by entering a search query "pycon" and submitting the form

Starting URL: http://www.python.org

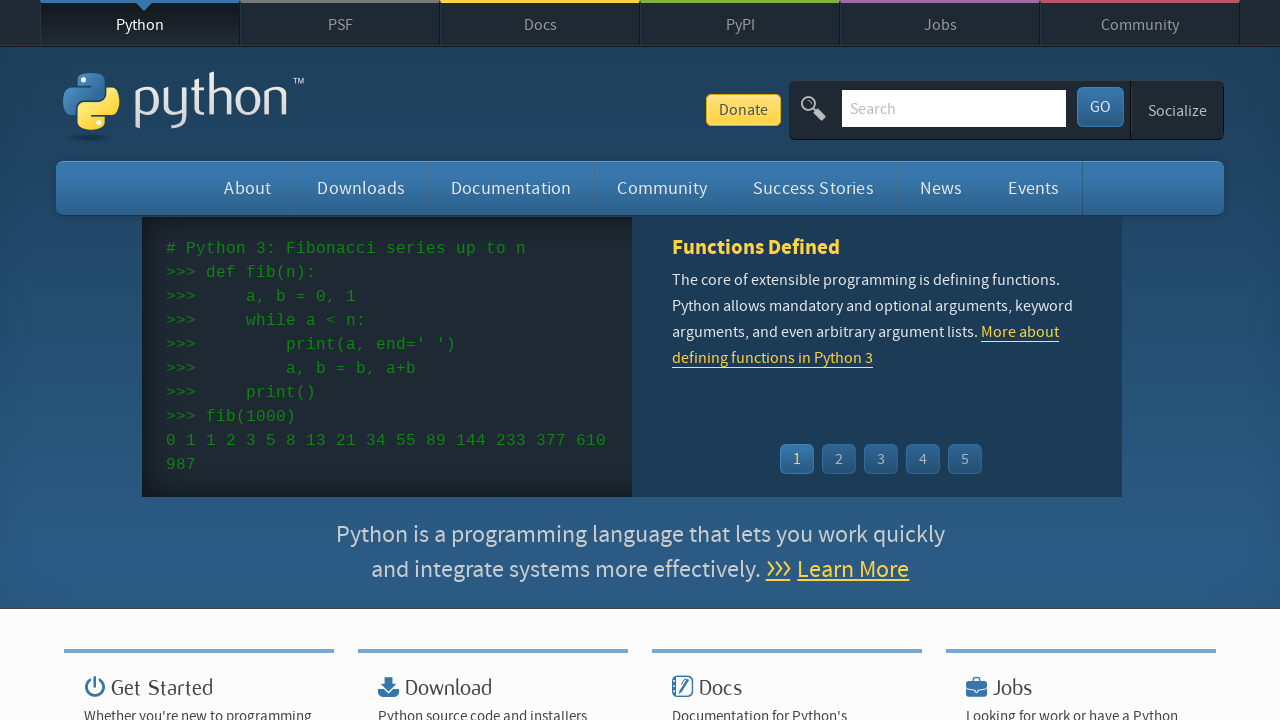

Cleared the search box on input[name='q']
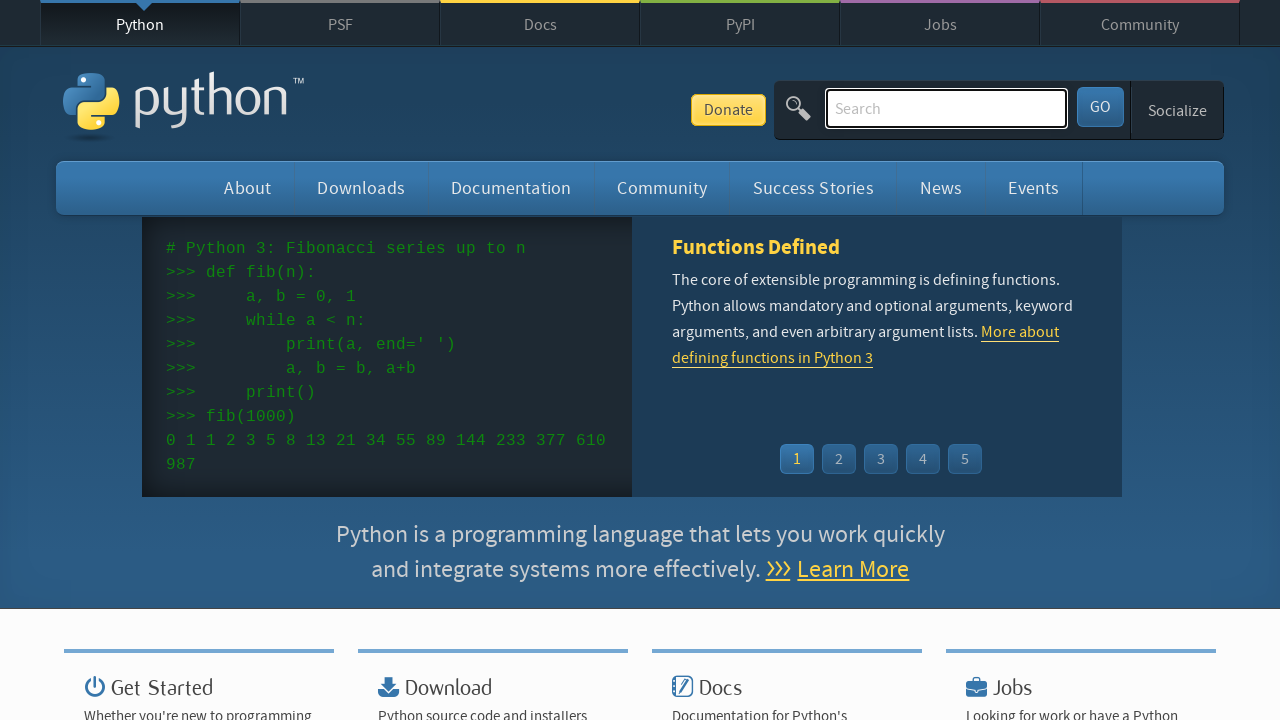

Entered search query 'pycon' in search box on input[name='q']
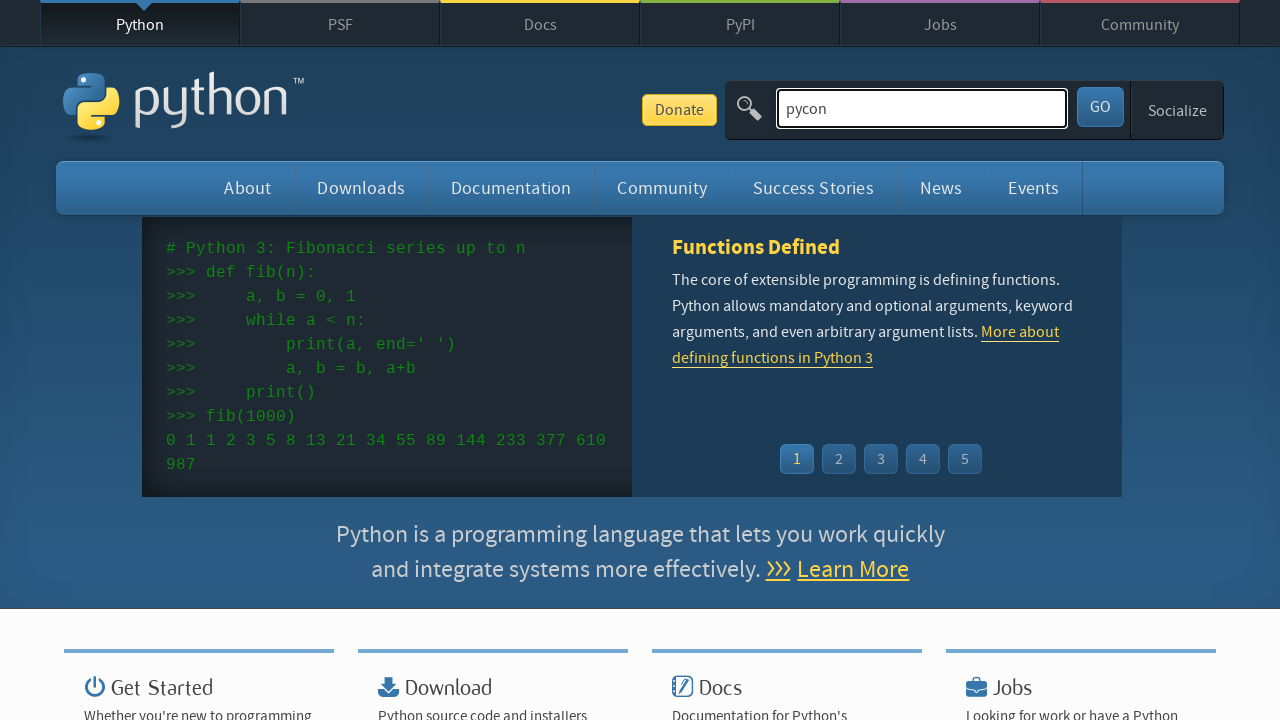

Pressed Enter to submit search form on input[name='q']
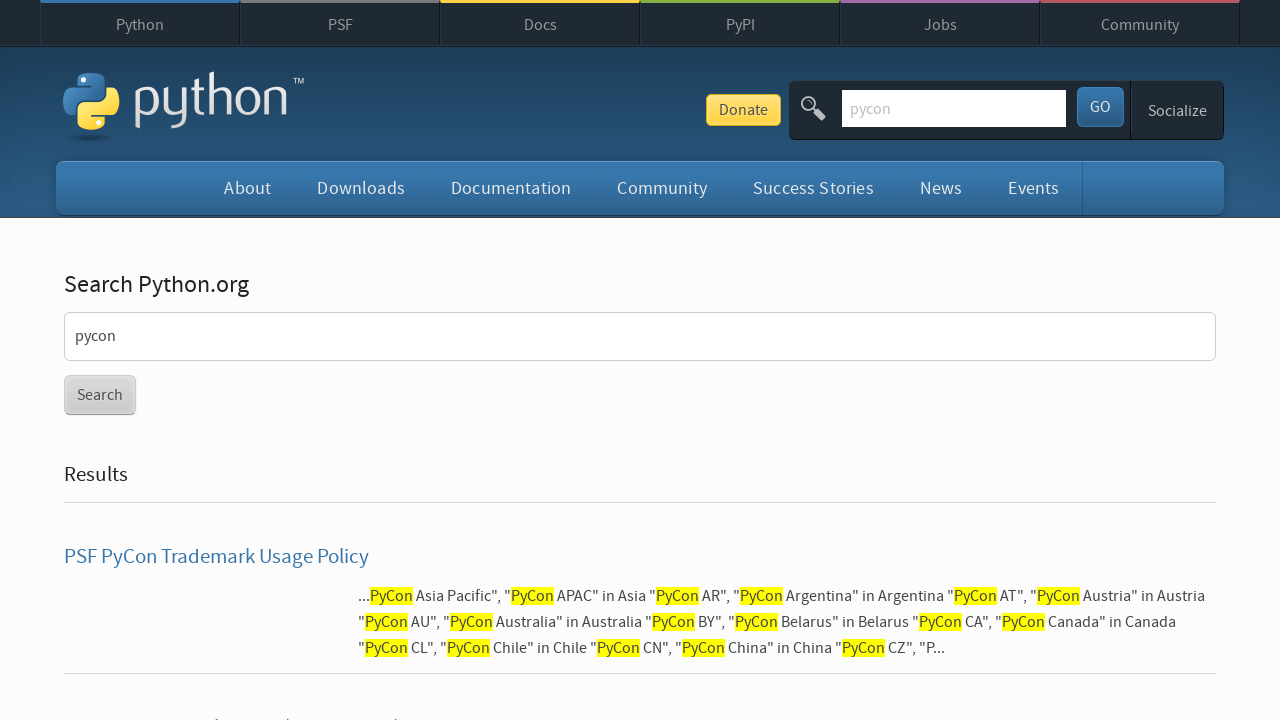

Search results page loaded and network became idle
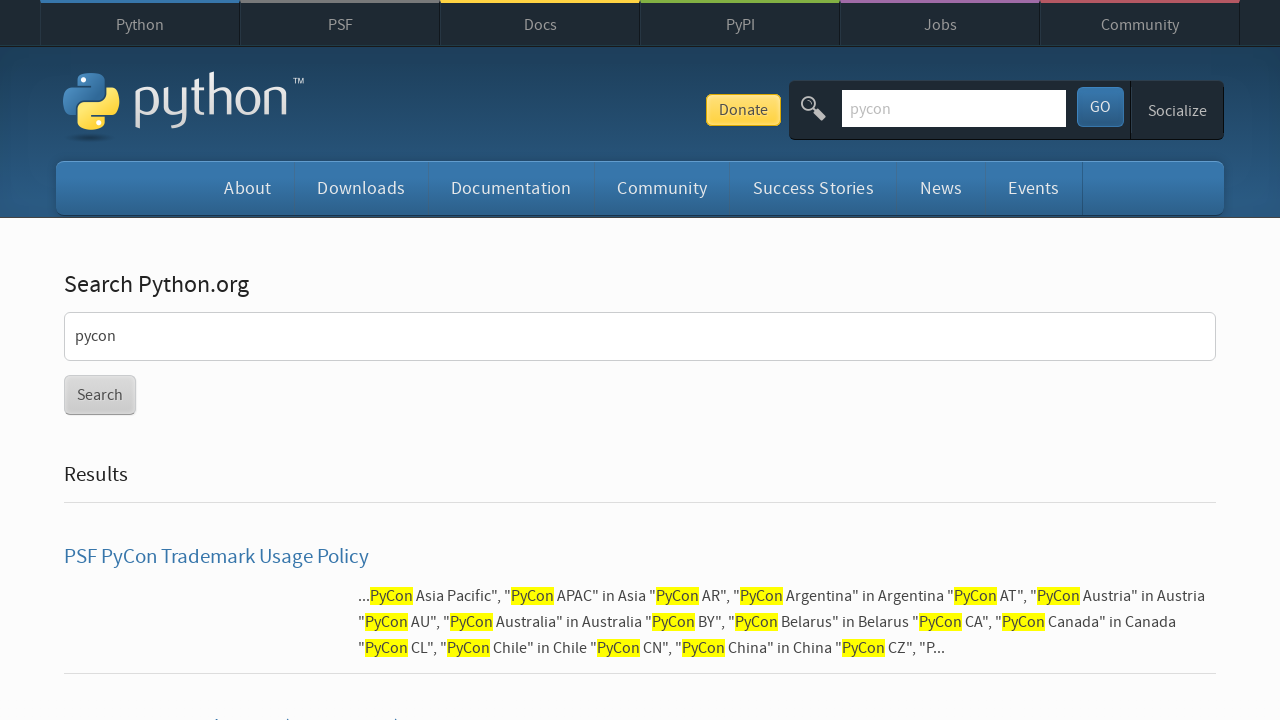

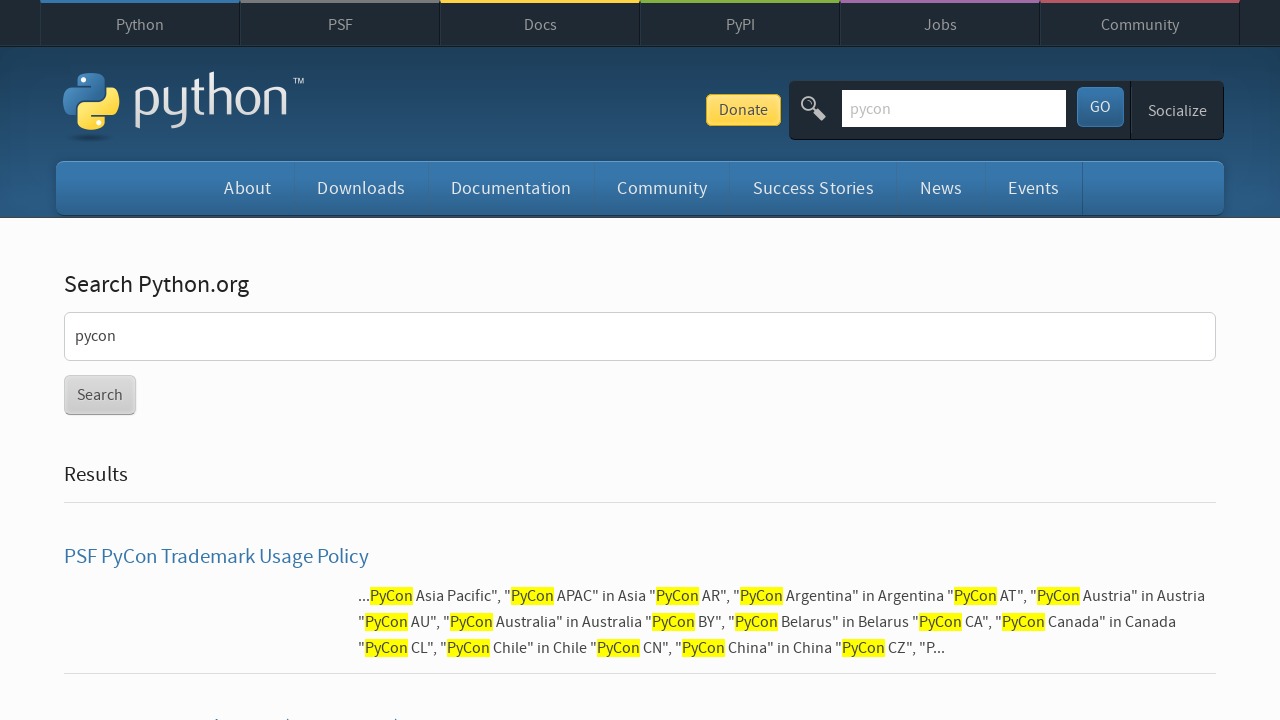